Adds a product to cart, navigates to cart, fills out the order form with payment and shipping details, and completes the purchase.

Starting URL: https://www.demoblaze.com/

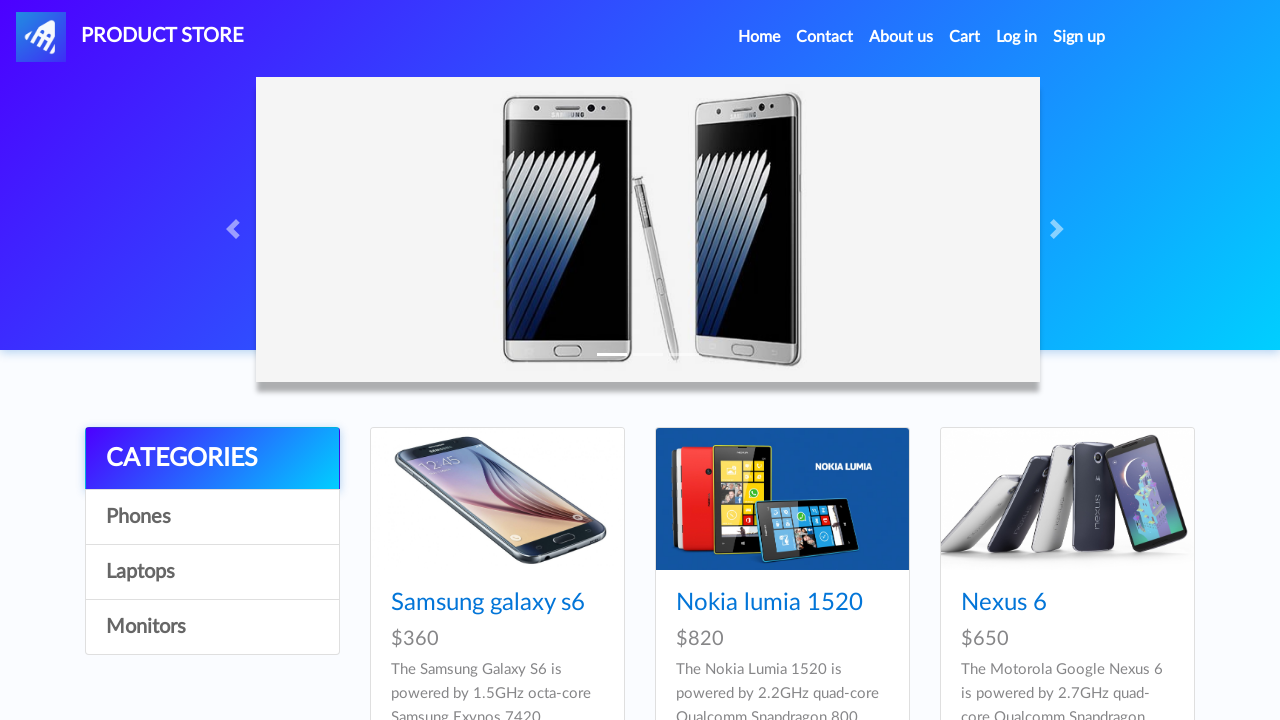

Clicked on first product at (488, 603) on .card-title a >> nth=0
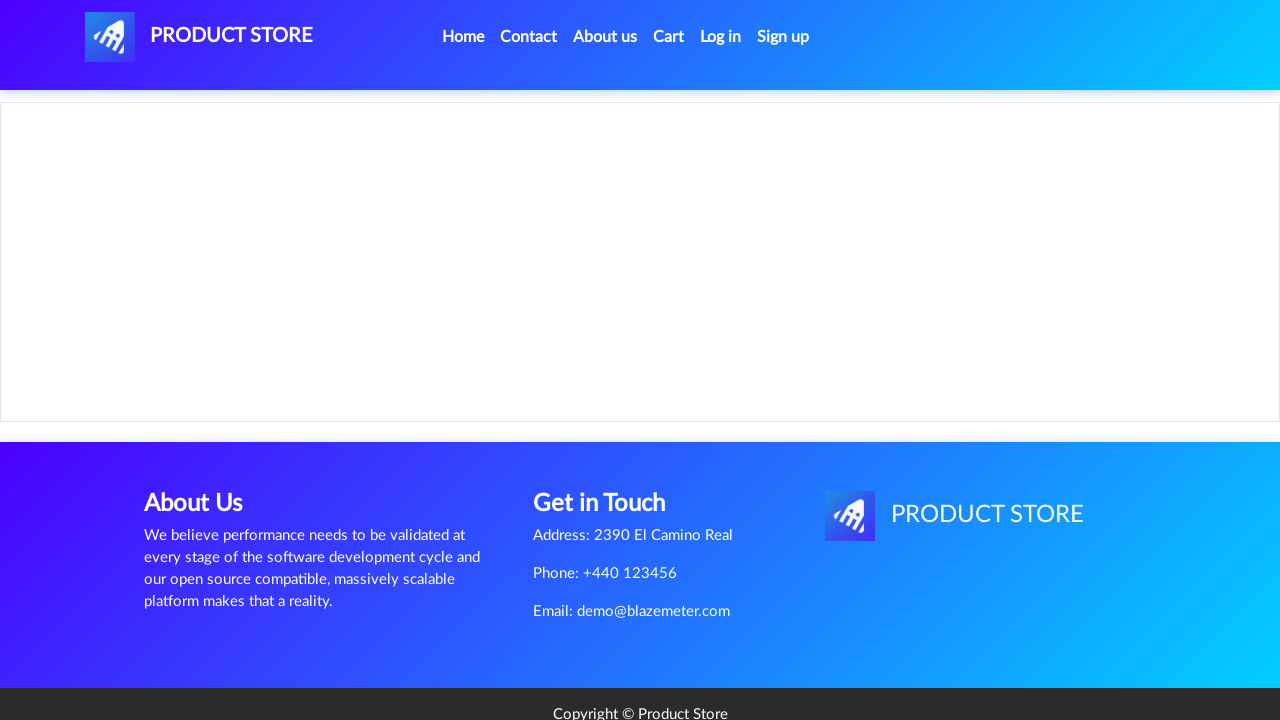

Product detail page loaded
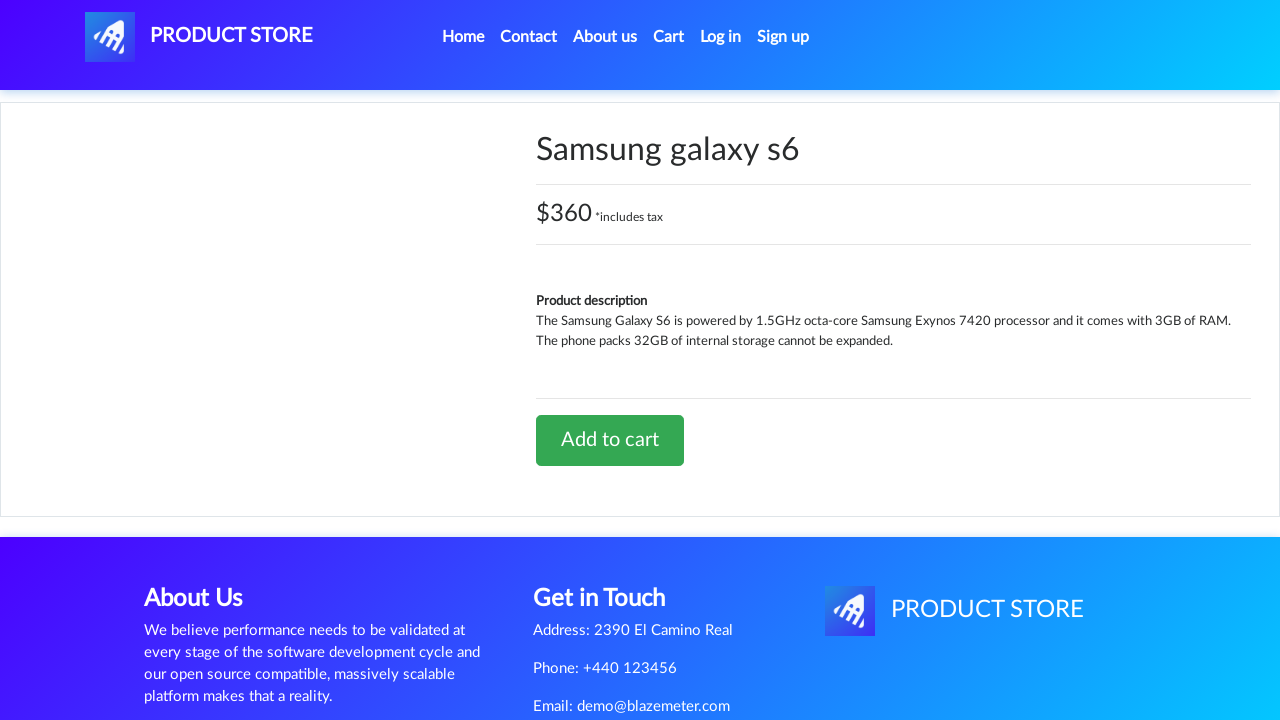

Clicked Add to Cart button at (610, 440) on a.btn-success
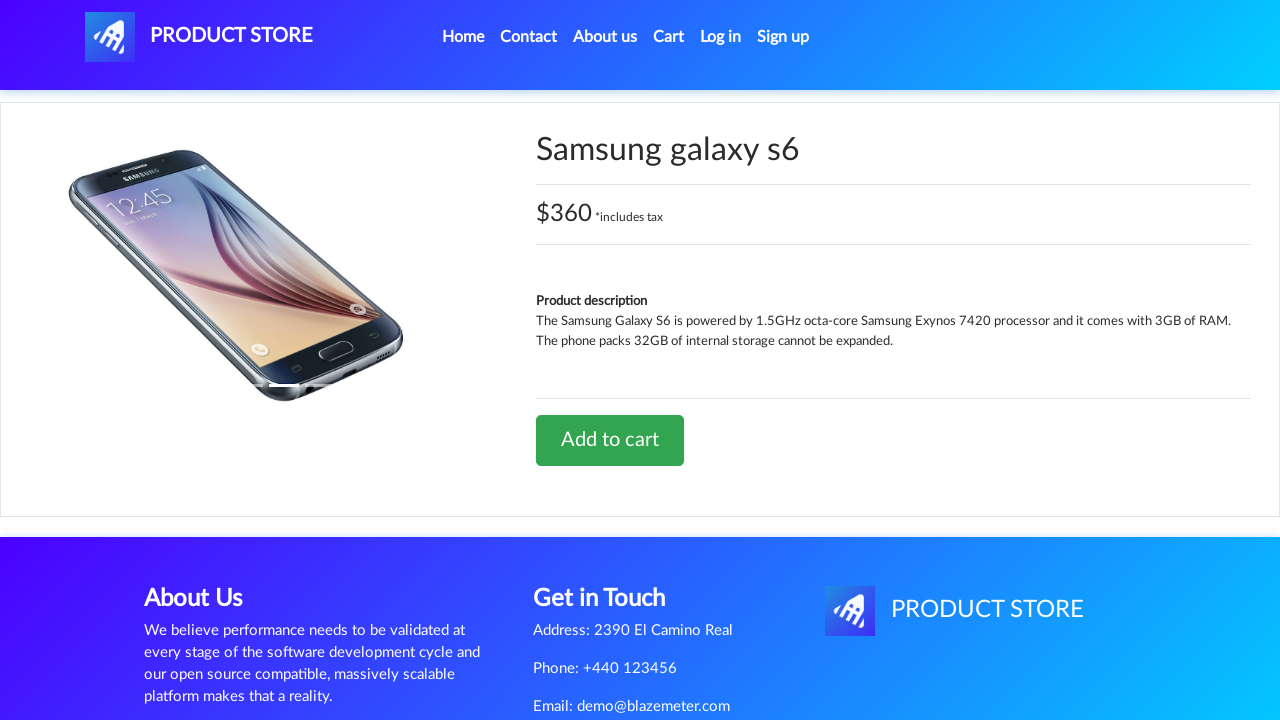

Accepted alert confirmation and waited for dialog to close
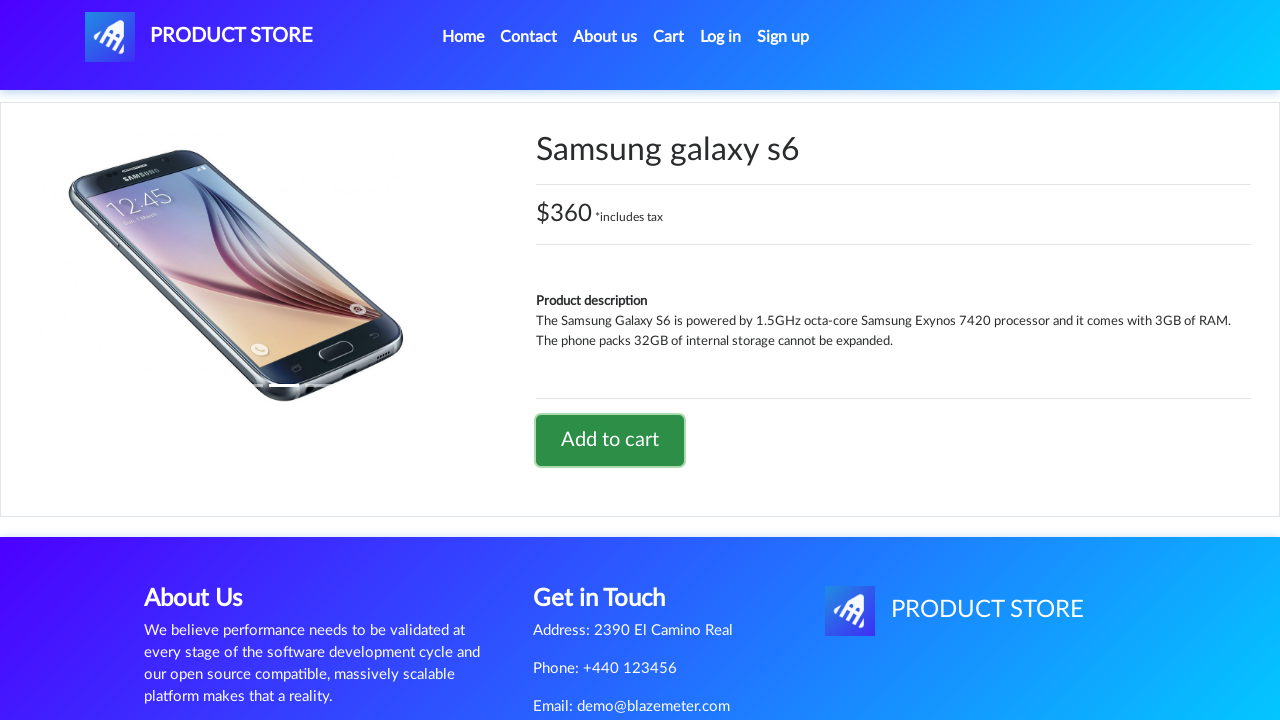

Clicked on cart link at (669, 37) on a#cartur
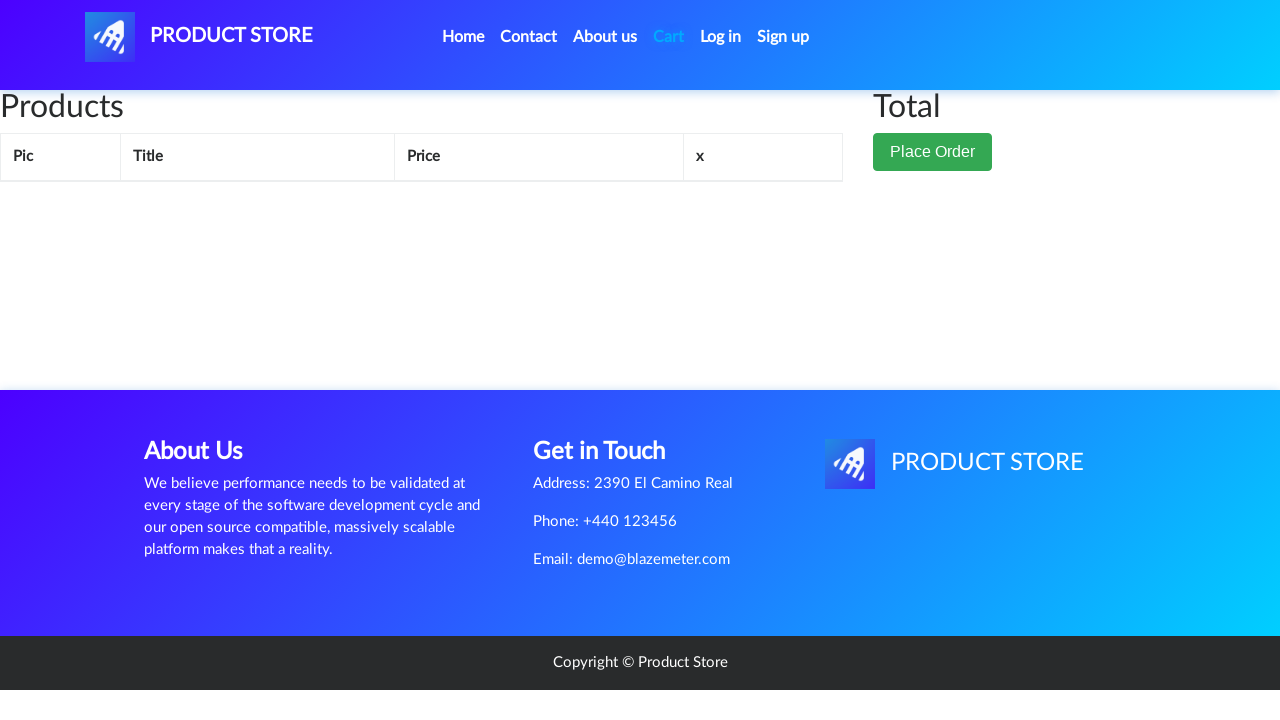

Cart page loaded with items
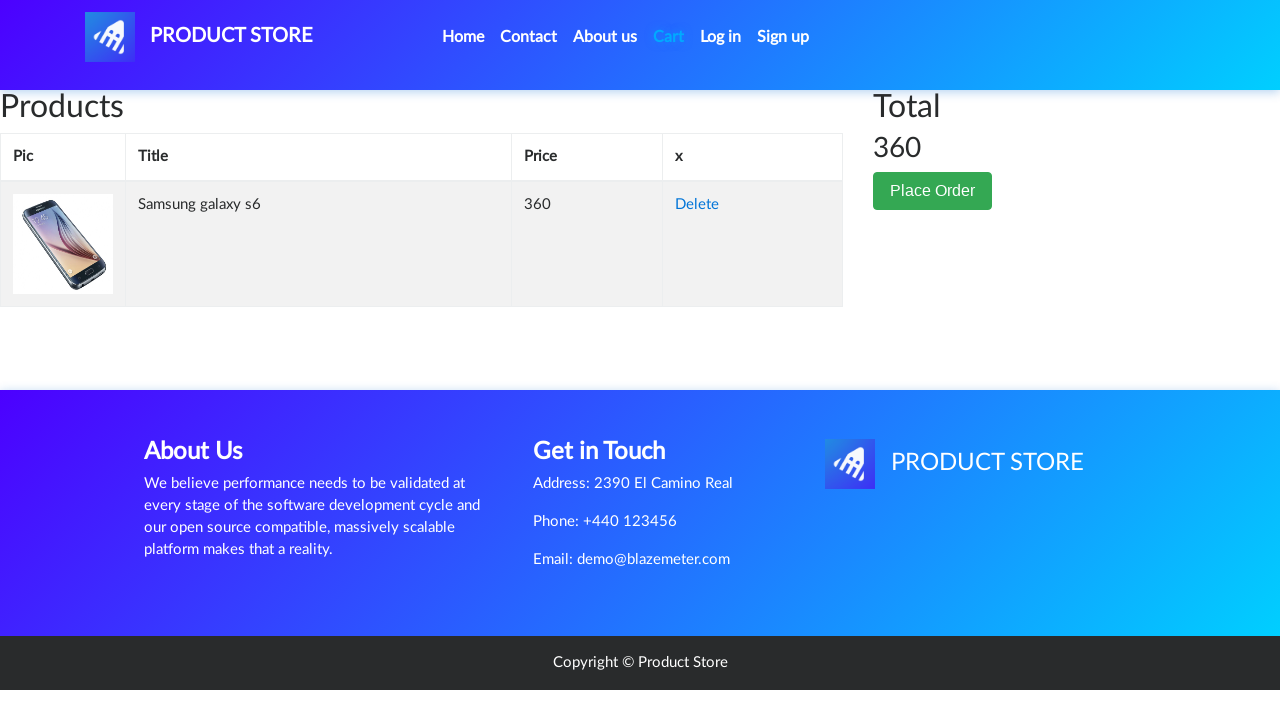

Clicked Place Order button at (933, 191) on button[data-target='#orderModal']
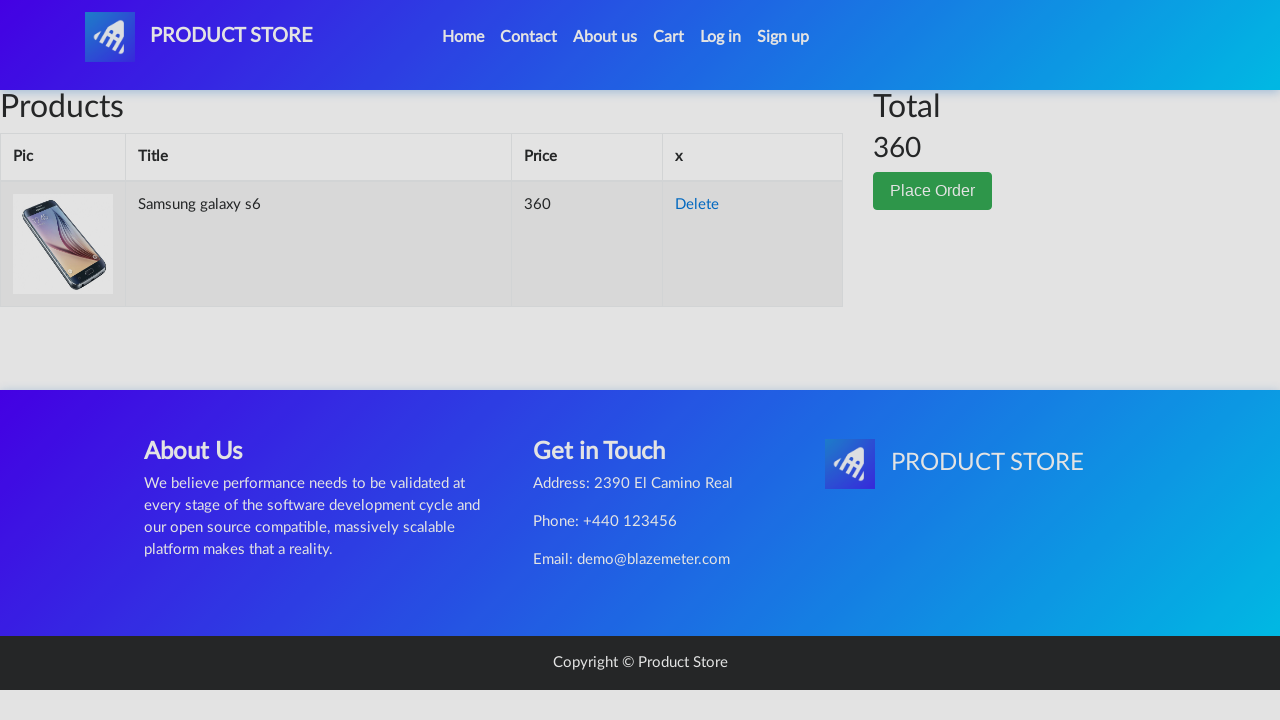

Order modal appeared
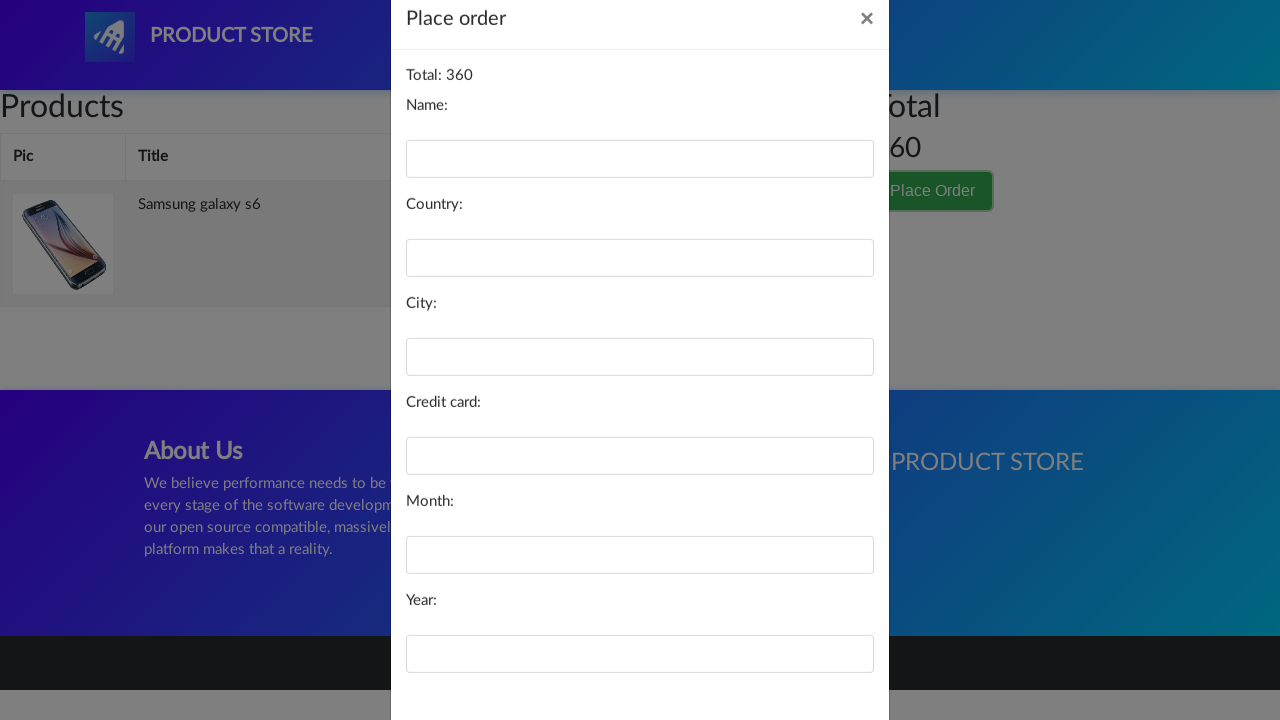

Filled name field with 'ash' on #name
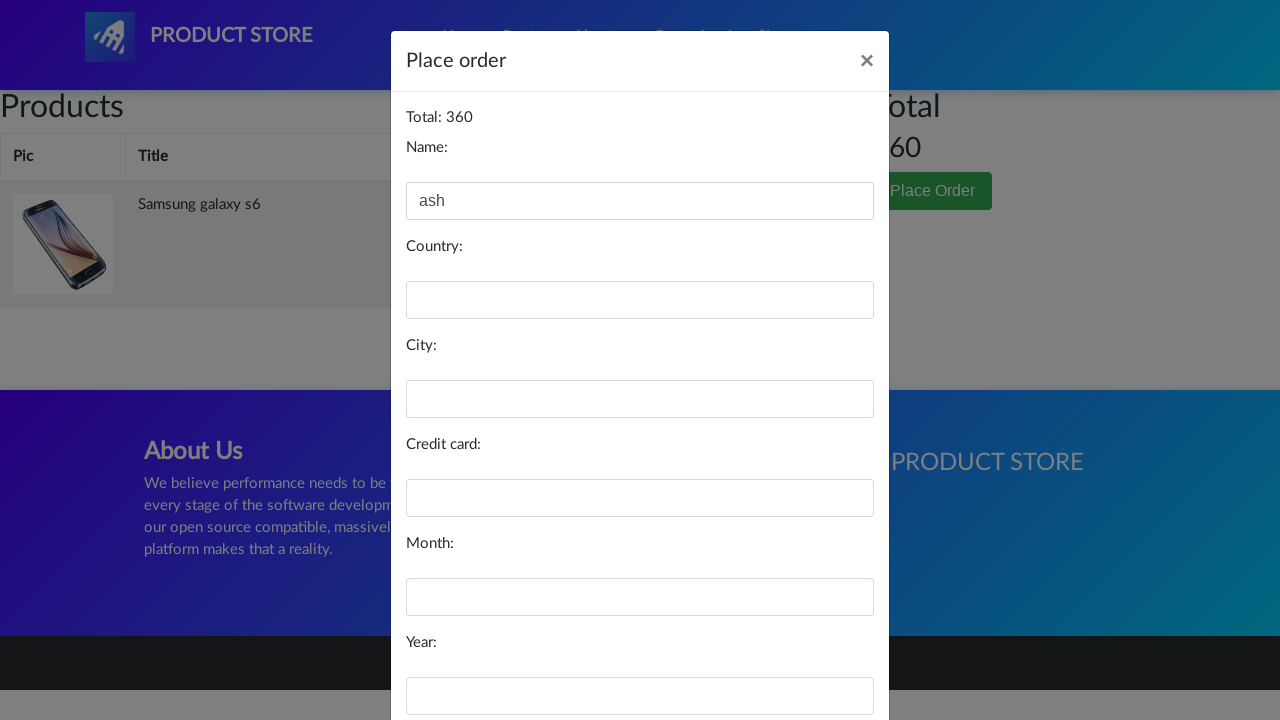

Filled country field with 'eg' on #country
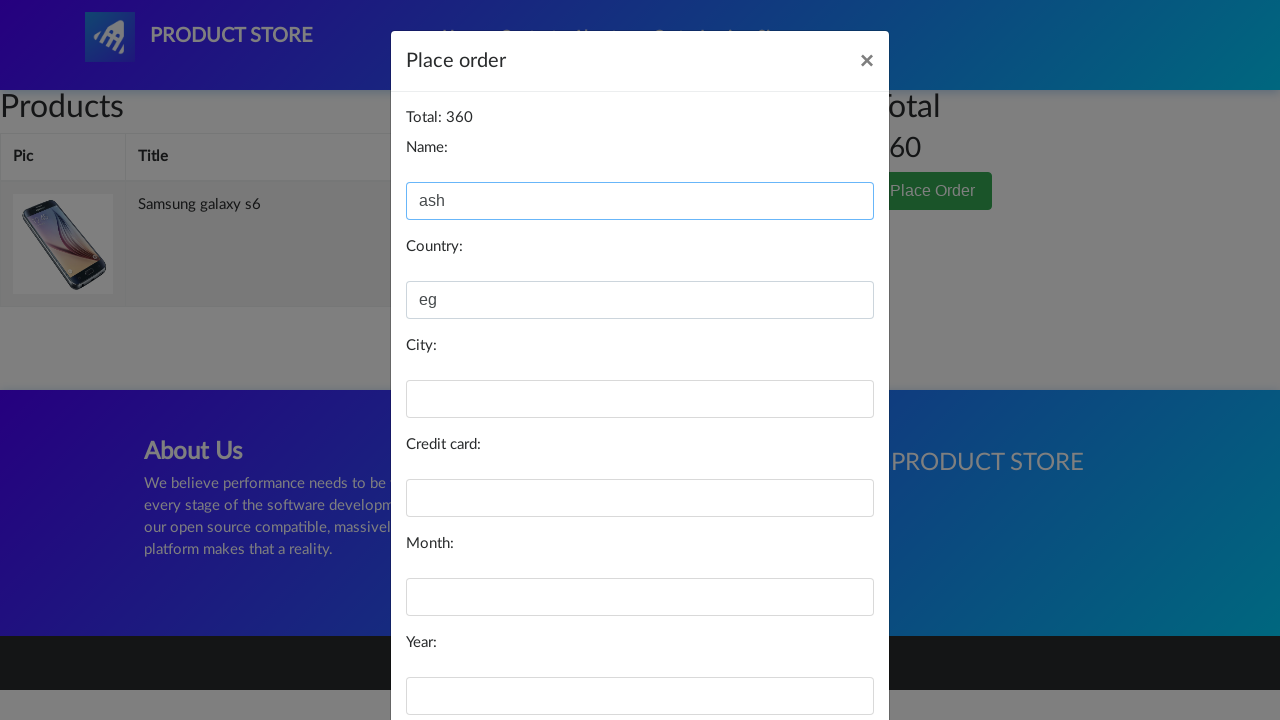

Filled city field with 'as' on #city
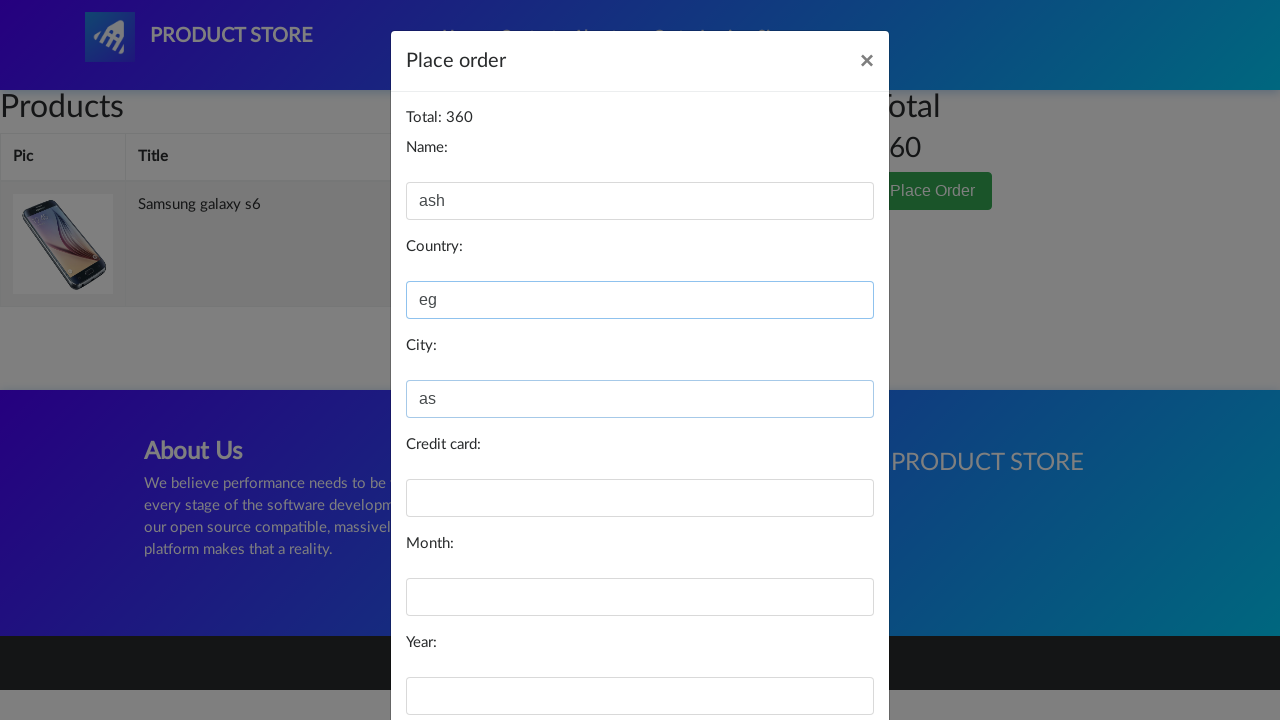

Filled card field with '12' on #card
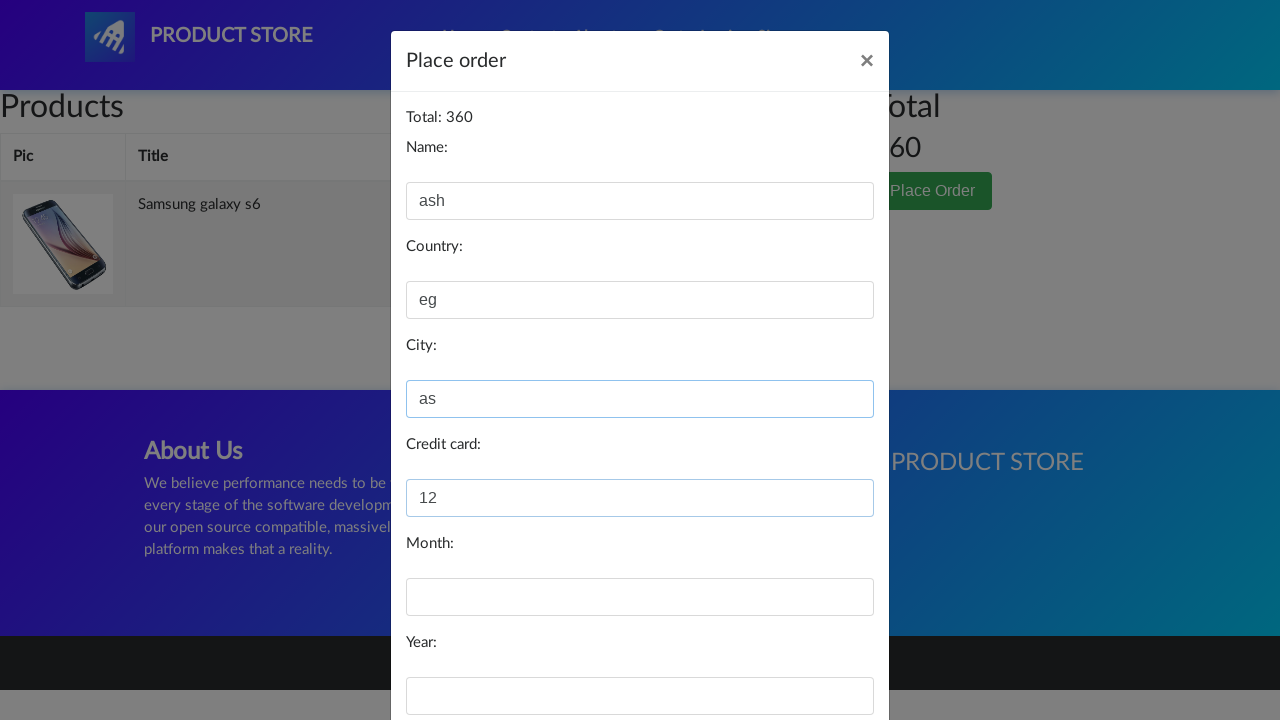

Filled month field with '12' on #month
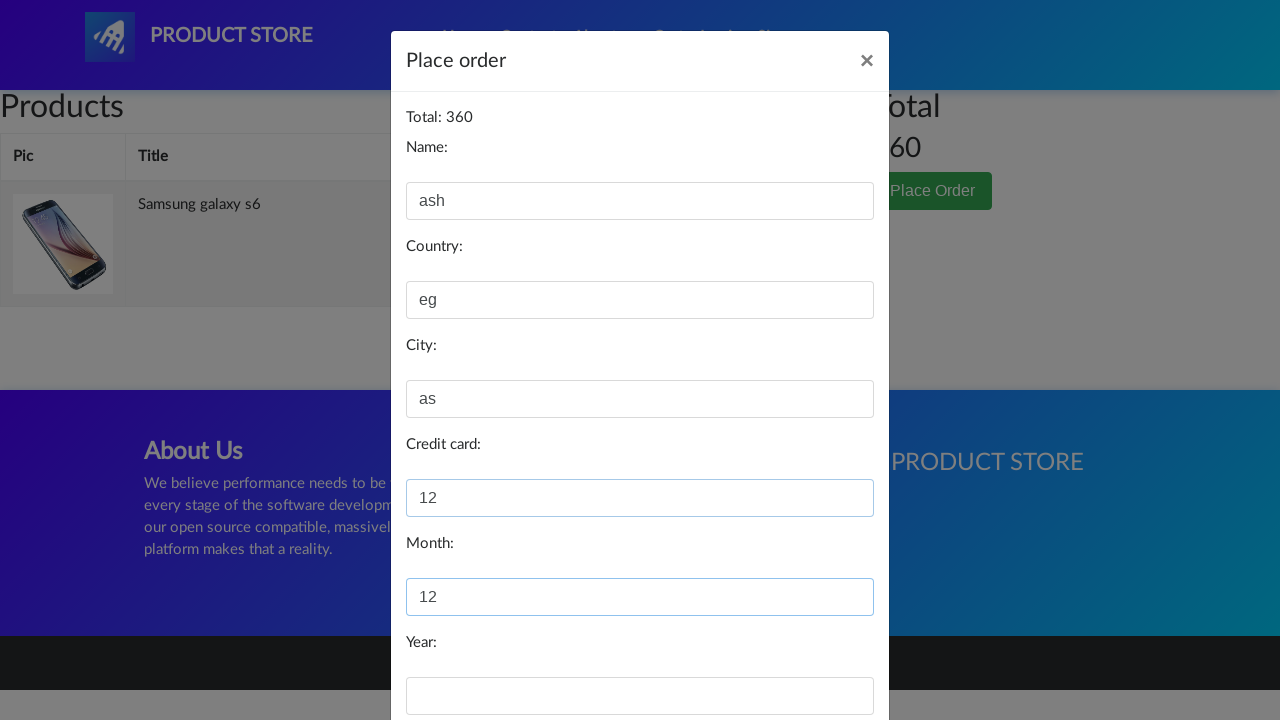

Filled year field with '12' on #year
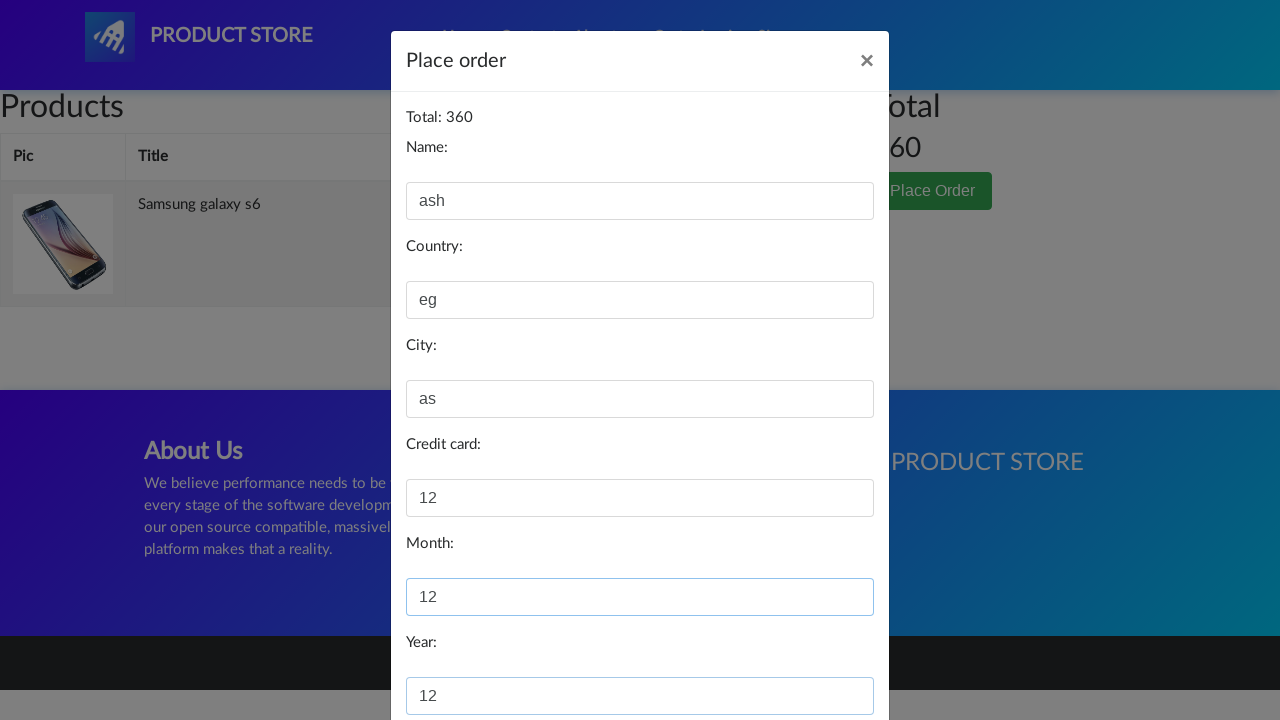

Clicked Purchase button to submit order at (823, 655) on button[onclick='purchaseOrder()']
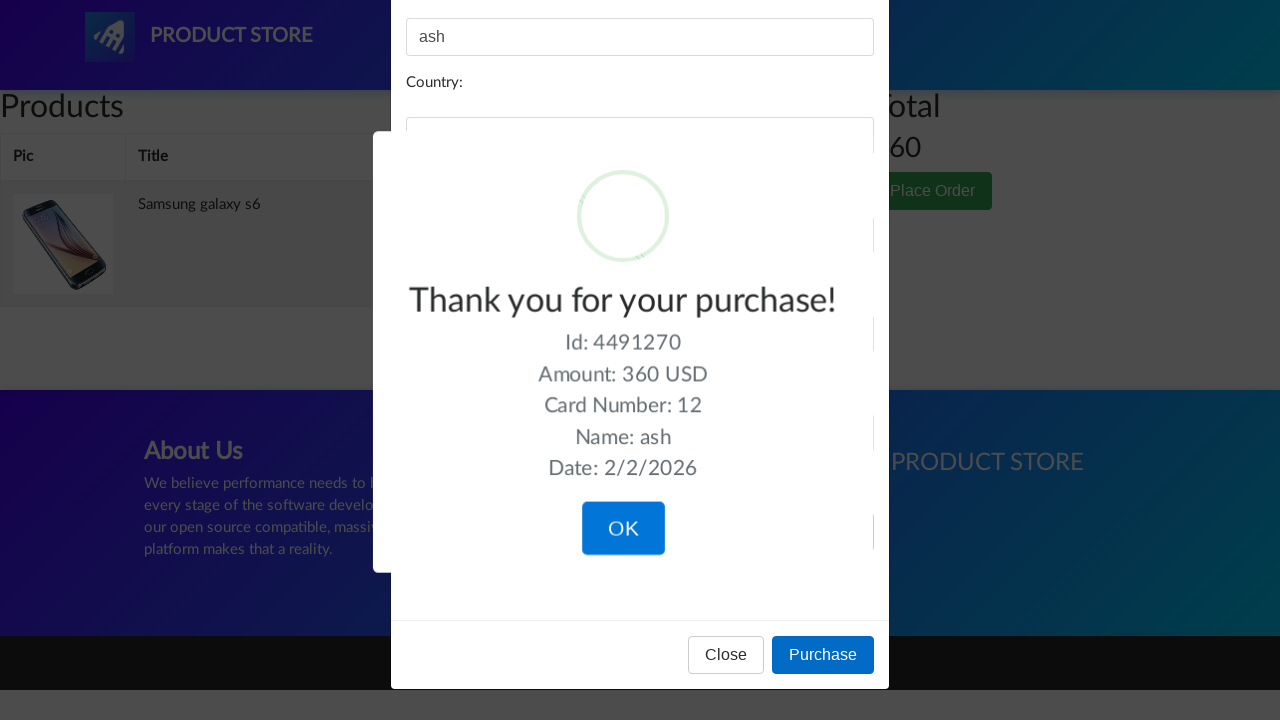

Purchase success confirmation appeared
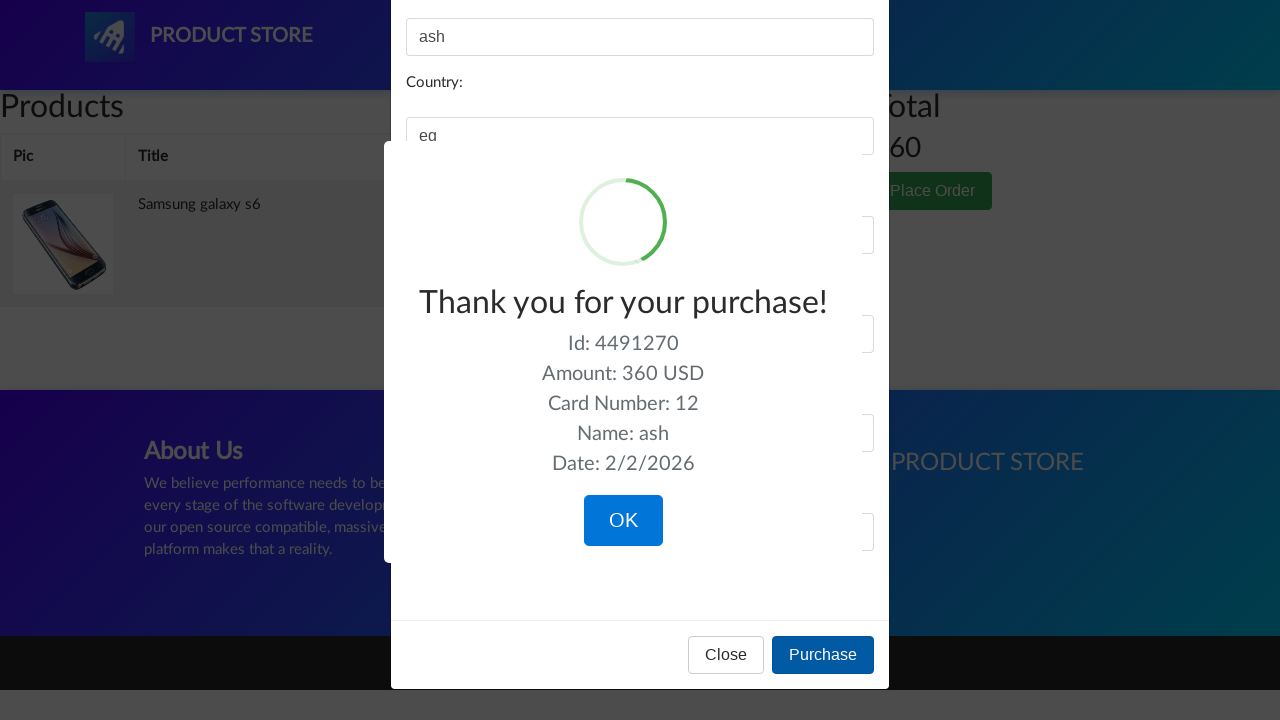

Clicked OK button to close success confirmation at (623, 521) on .sweet-alert button.confirm
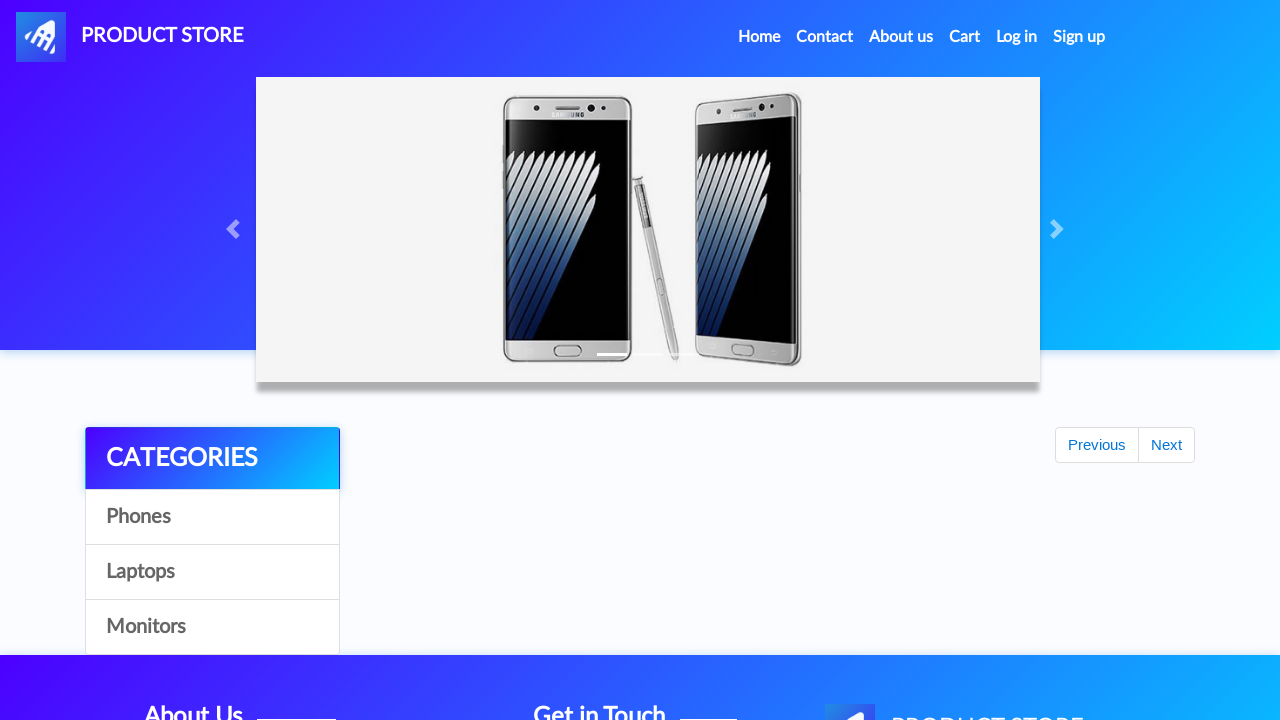

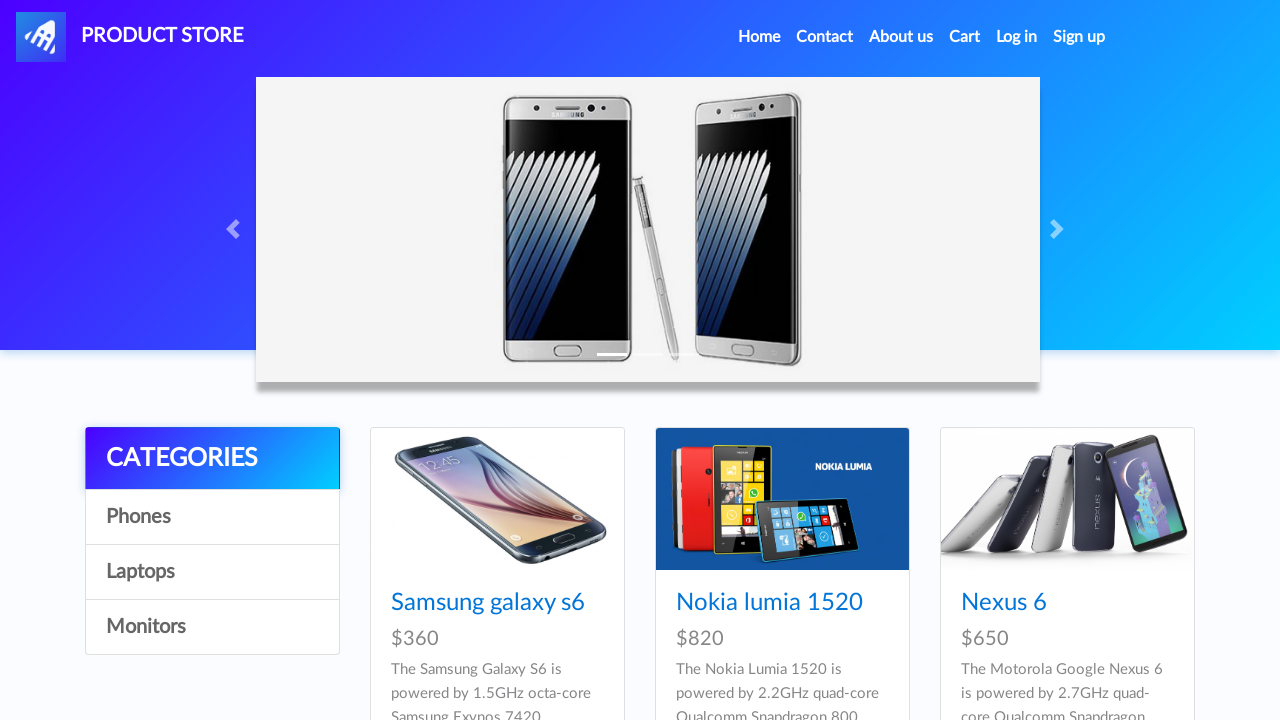